Tests navigation on the CURA Healthcare demo site by clicking the "Make Appointment" button on the homepage

Starting URL: https://katalon-demo-cura.herokuapp.com/

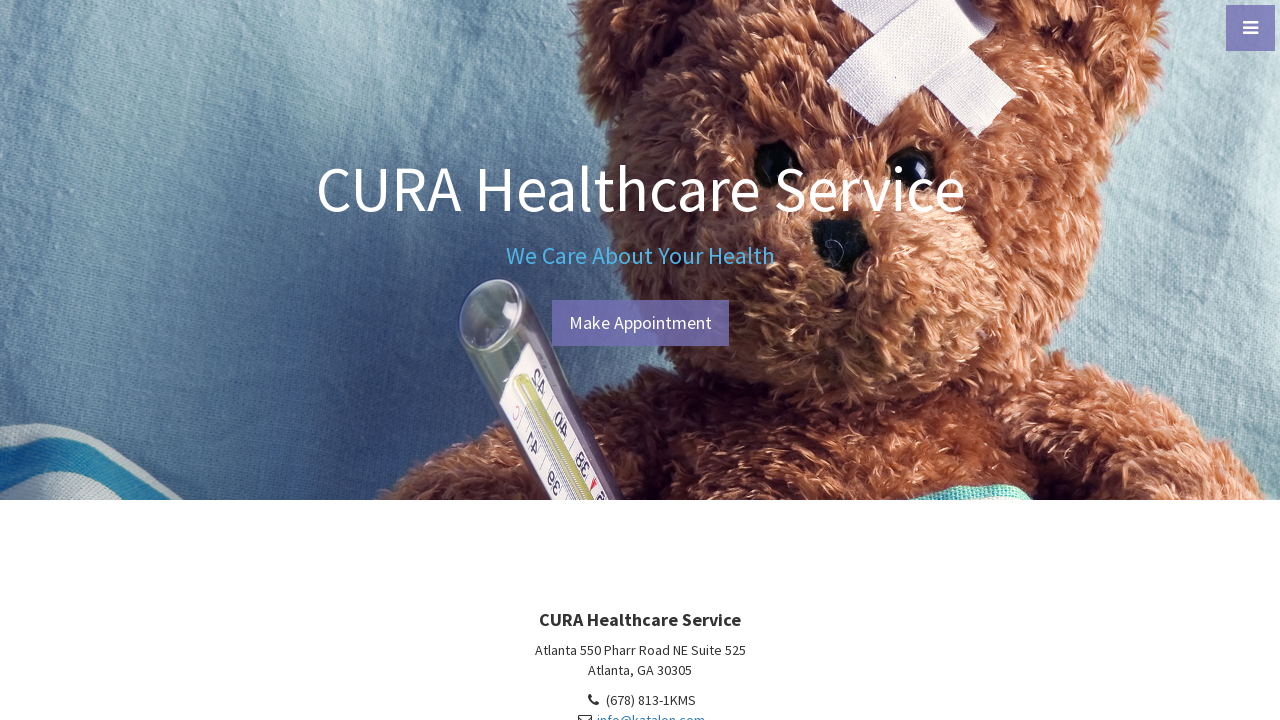

Navigated to CURA Healthcare demo homepage
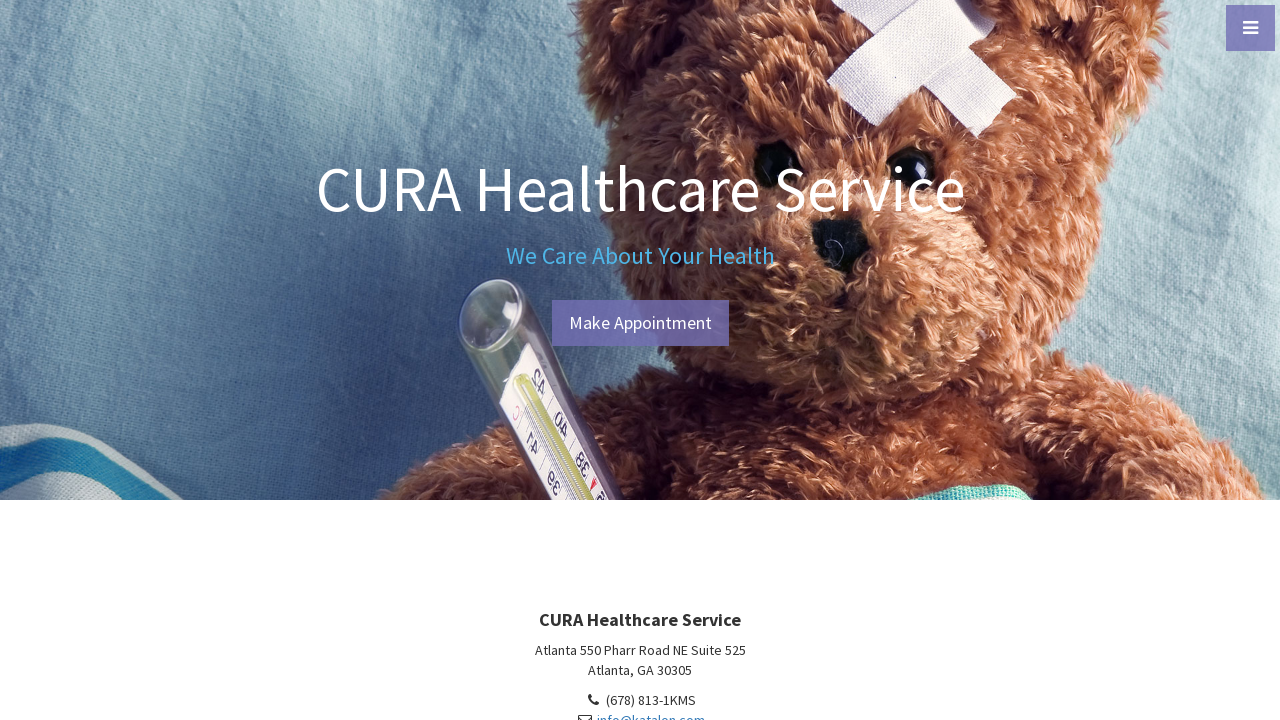

Clicked the 'Make Appointment' button at (640, 323) on #btn-make-appointment
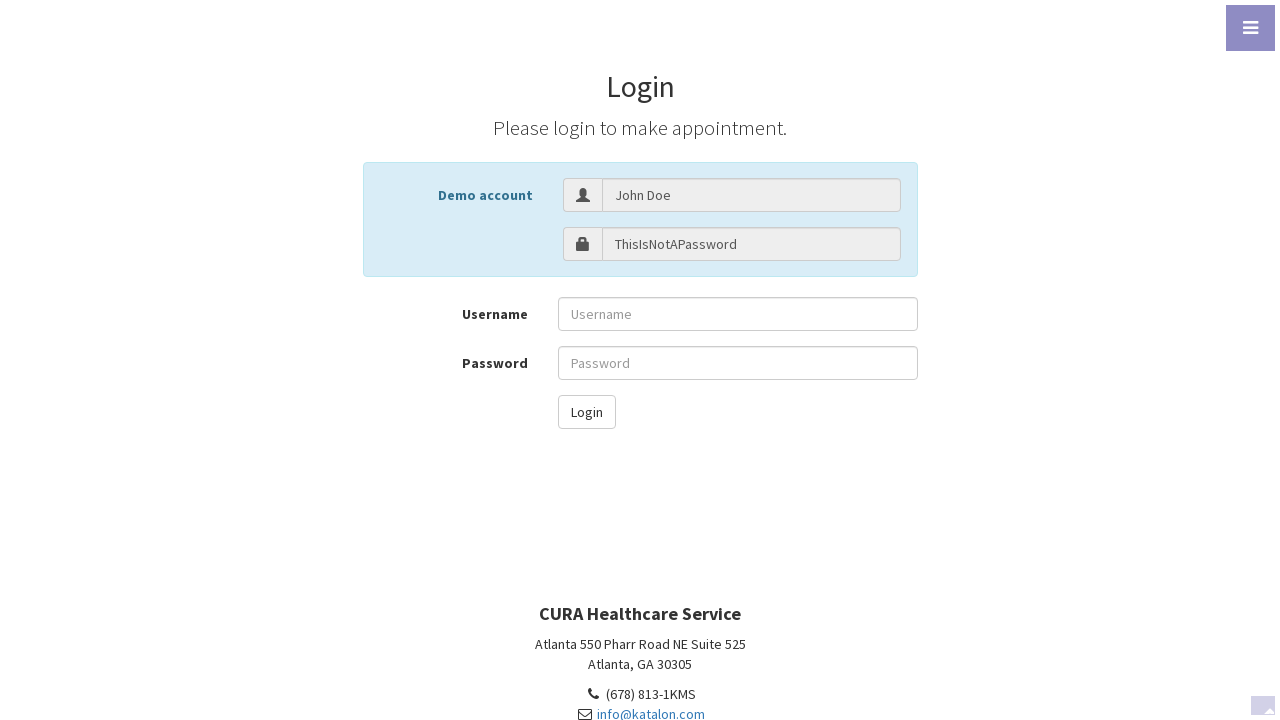

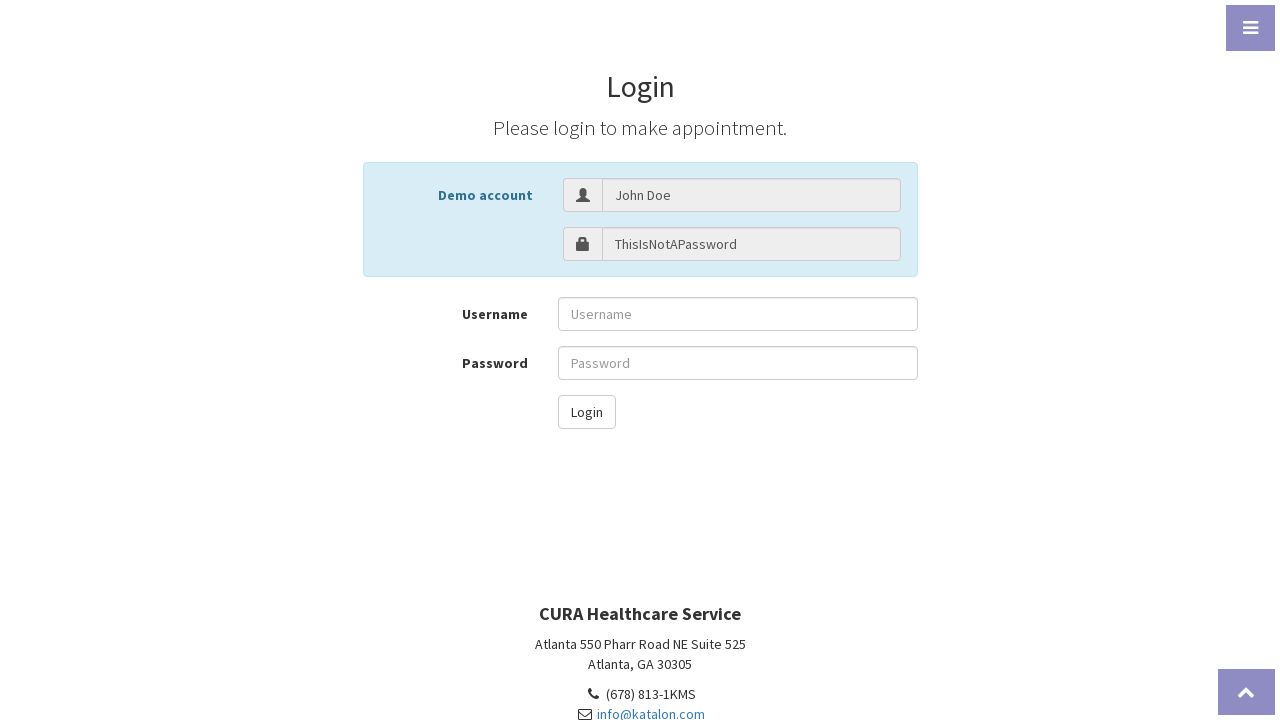